Tests scrolling functionality by scrolling down to a specific element and then scrolling back up to the top of the page

Starting URL: https://practice.cydeo.com/

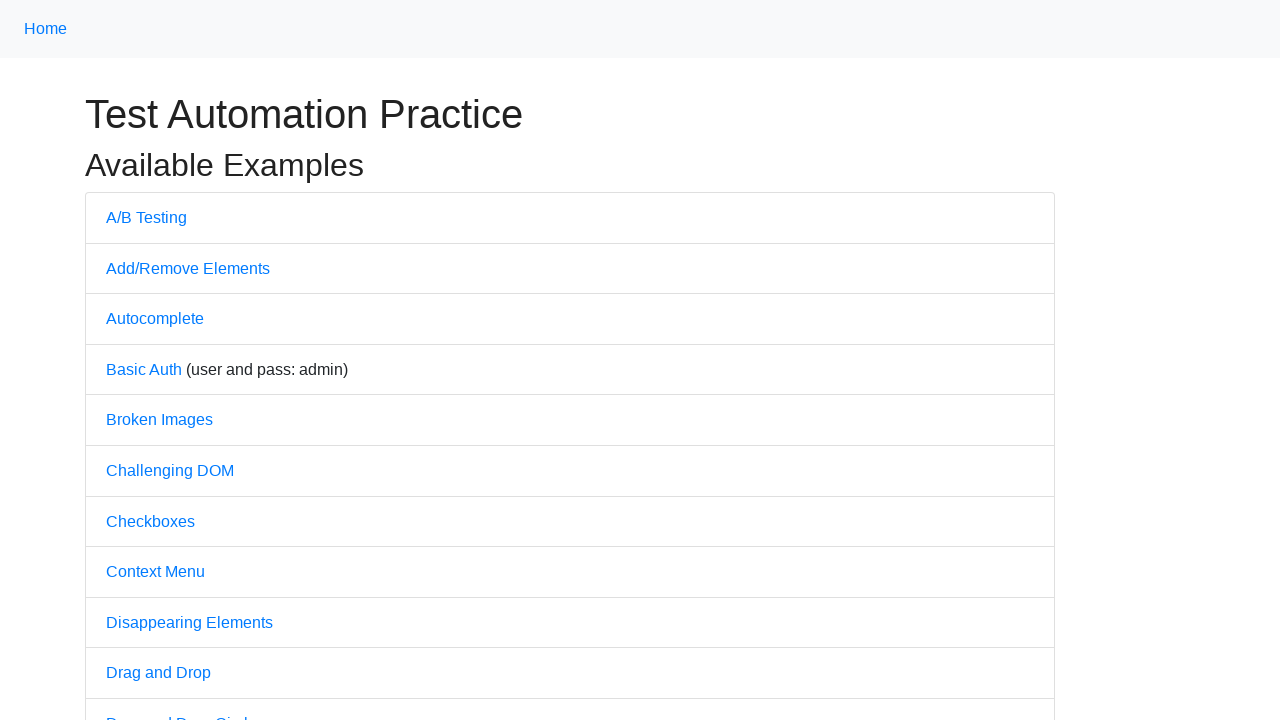

Located 'Powered by CYDEO' element at bottom of page
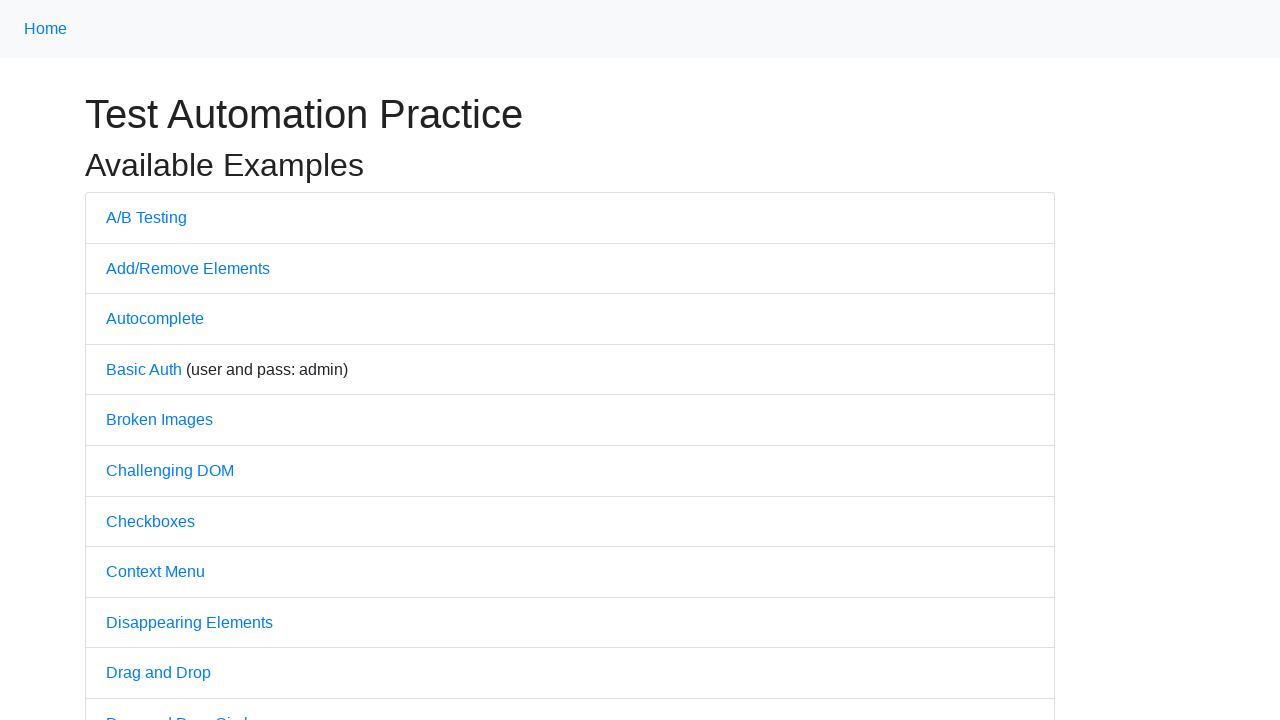

Scrolled down to 'Powered by CYDEO' element
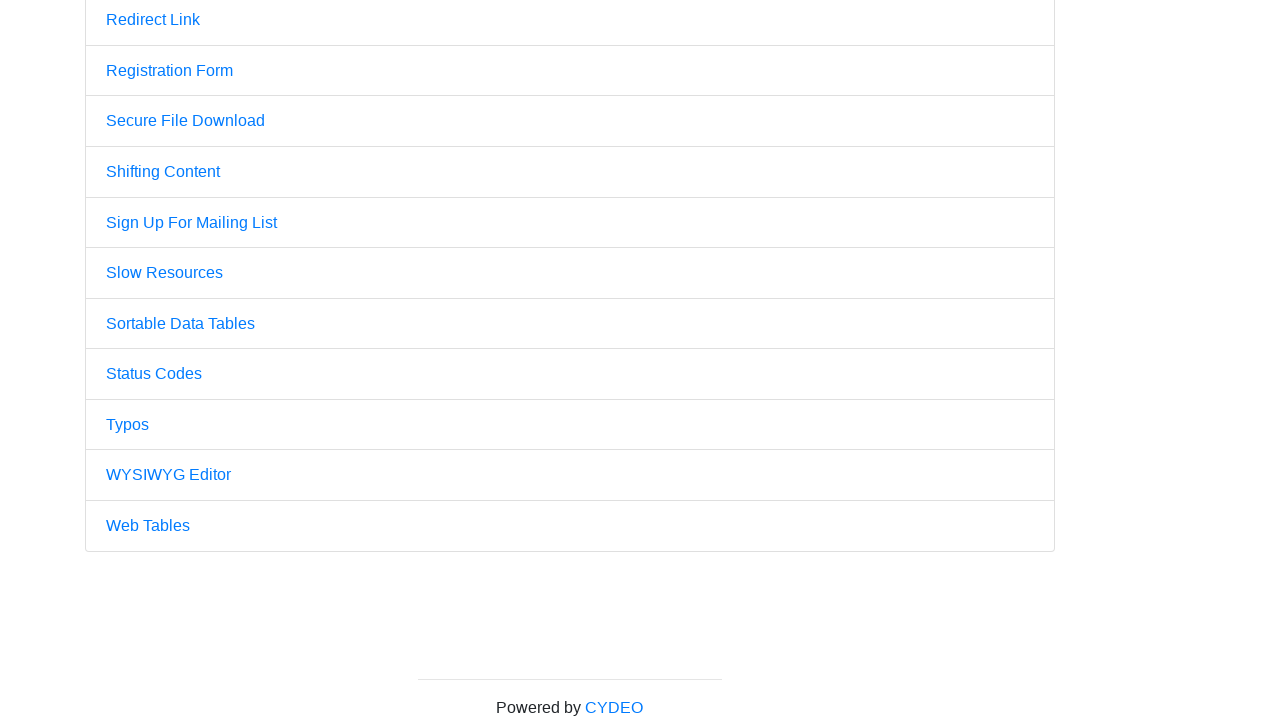

Scrolled back to top of page using Home key
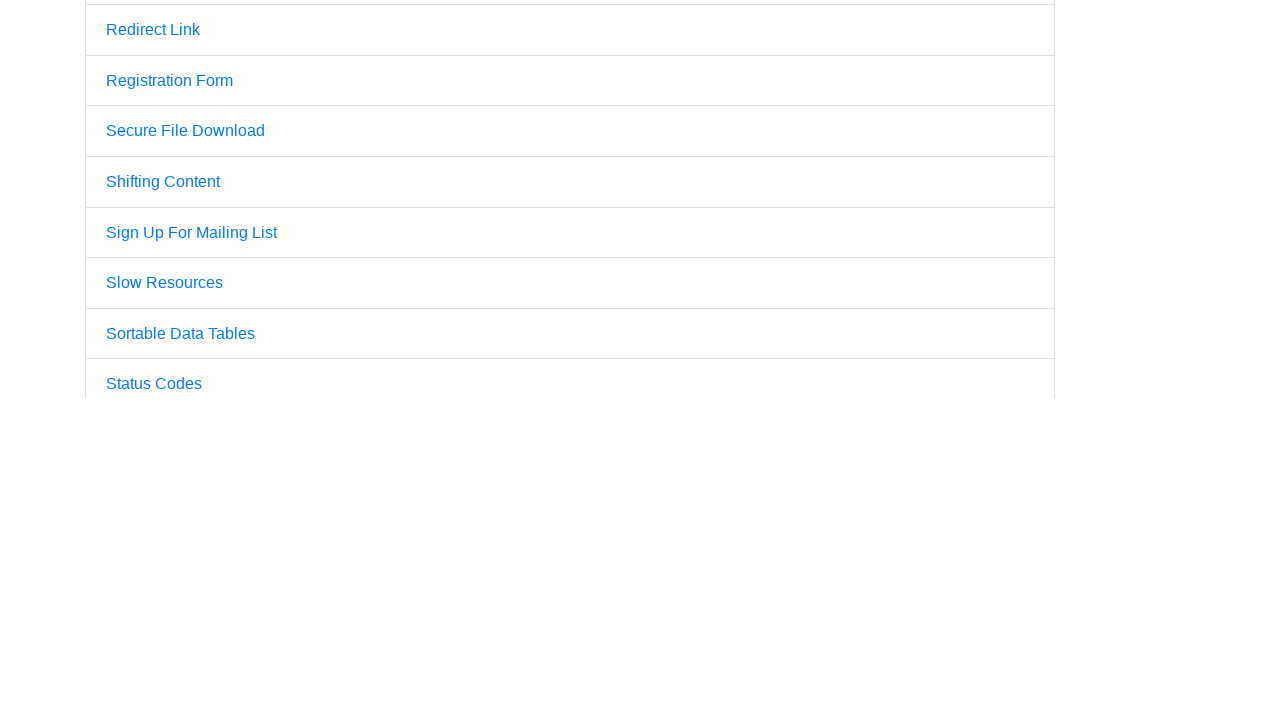

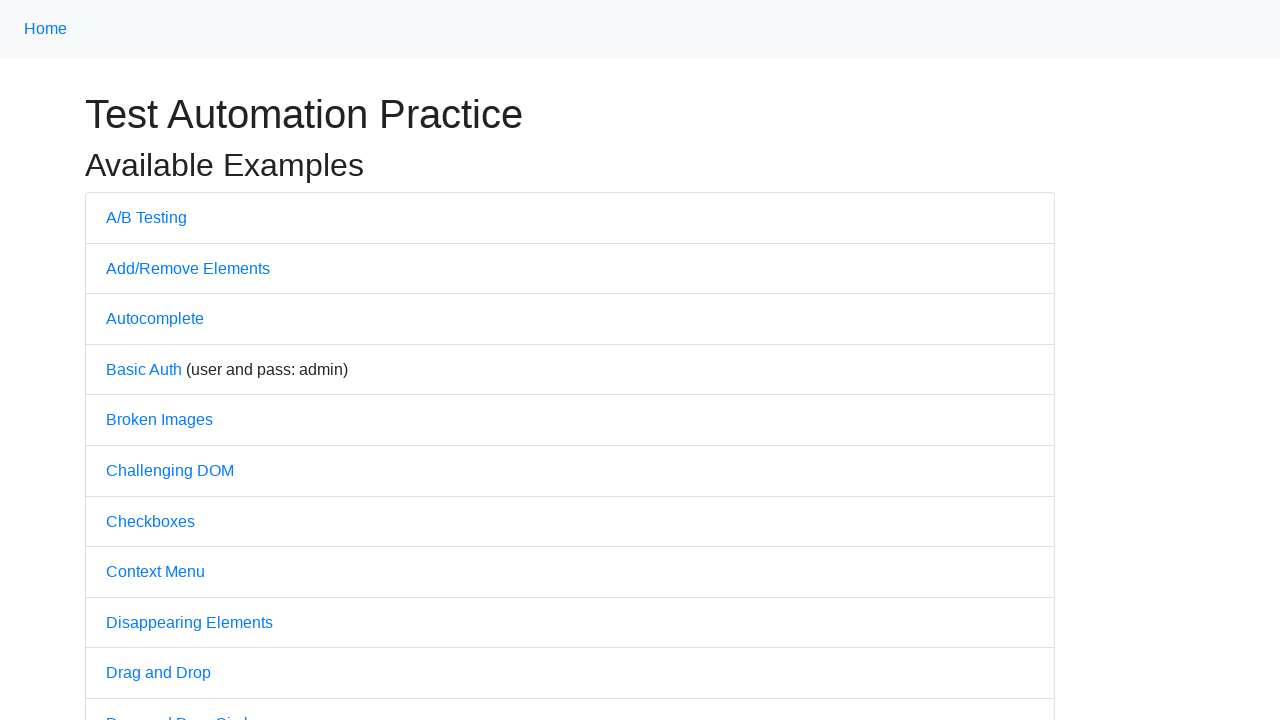